Tests click and hold functionality by selecting multiple items from 1 to 4 in a selectable grid.

Starting URL: http://jqueryui.com/resources/demos/selectable/display-grid.html

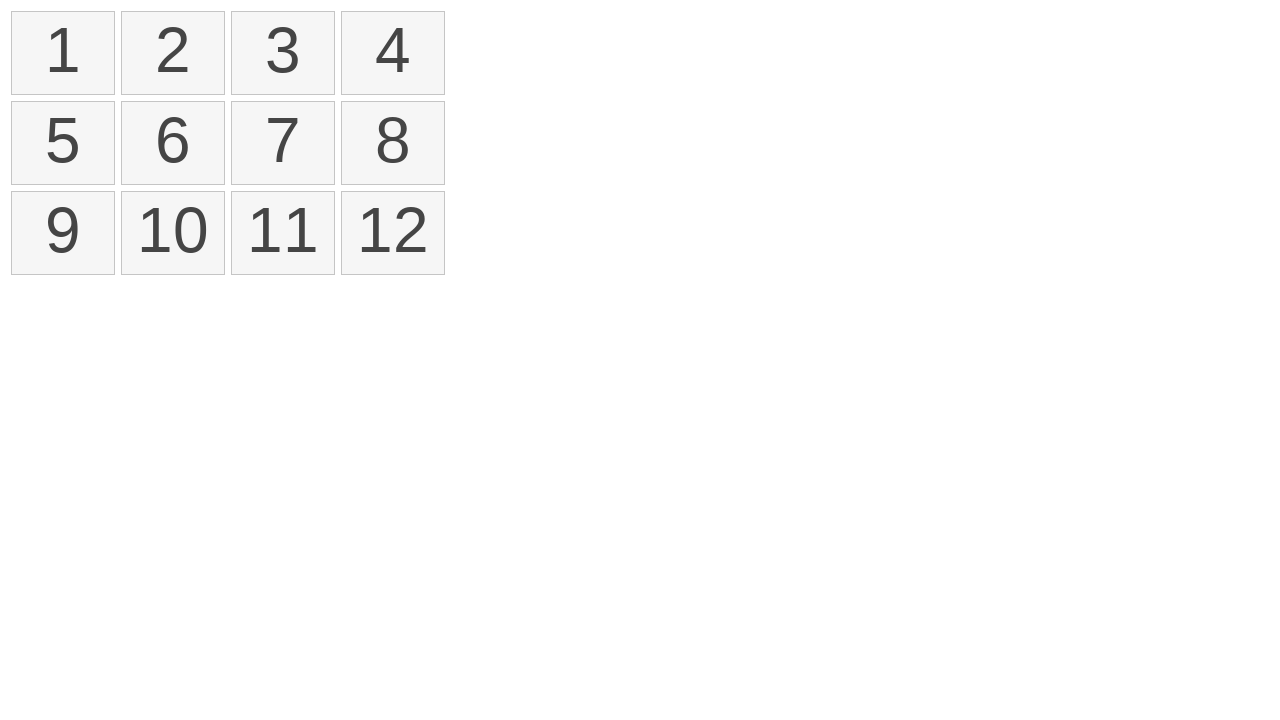

Located item number 1 in the selectable grid
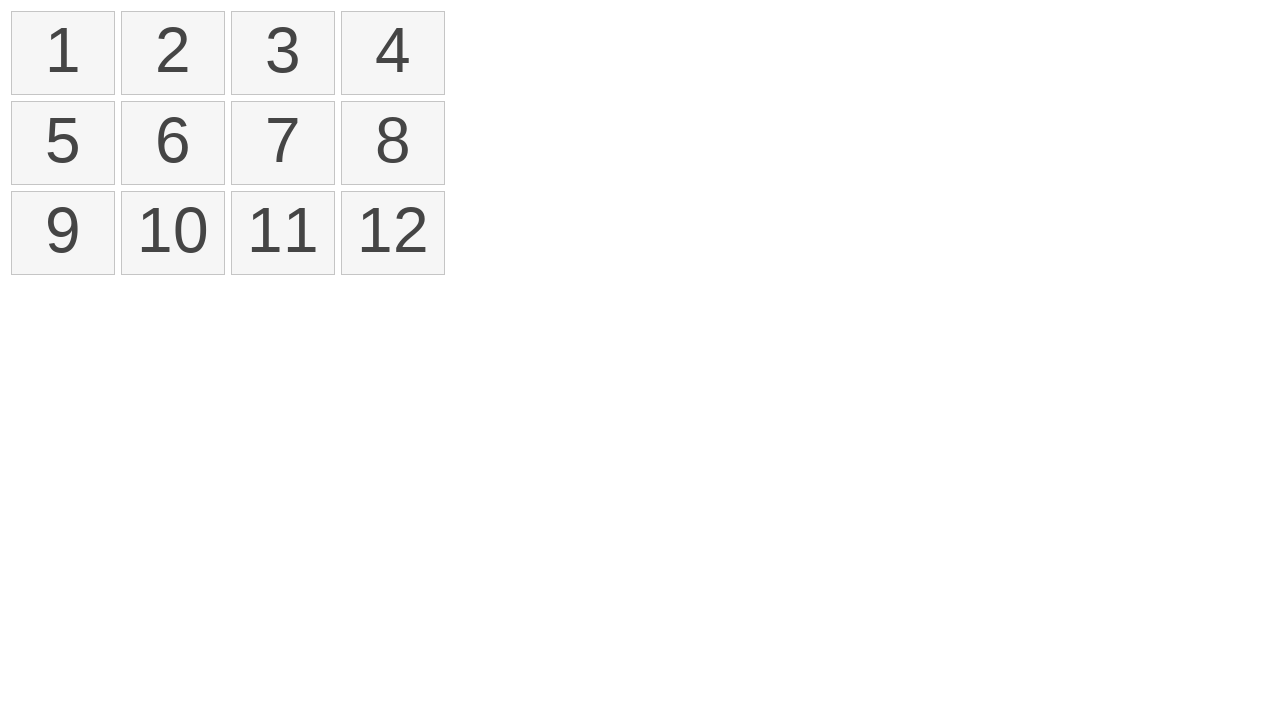

Located item number 4 in the selectable grid
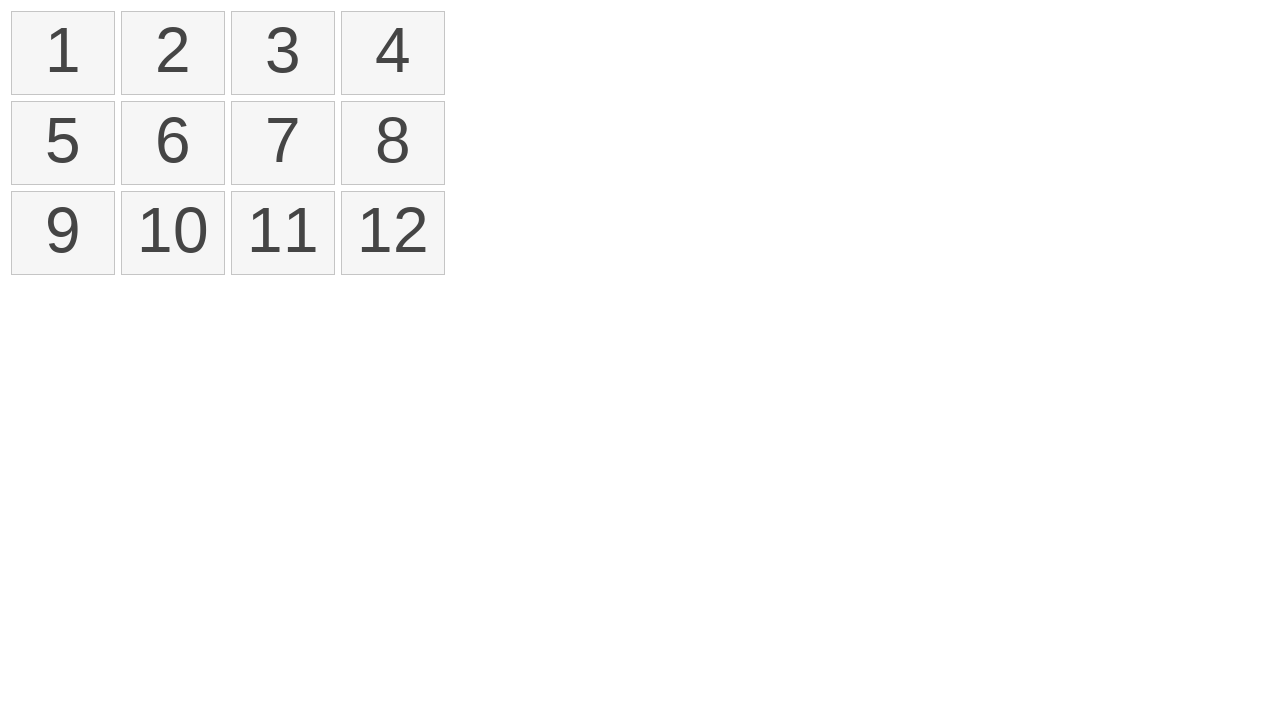

Got bounding box for item 1
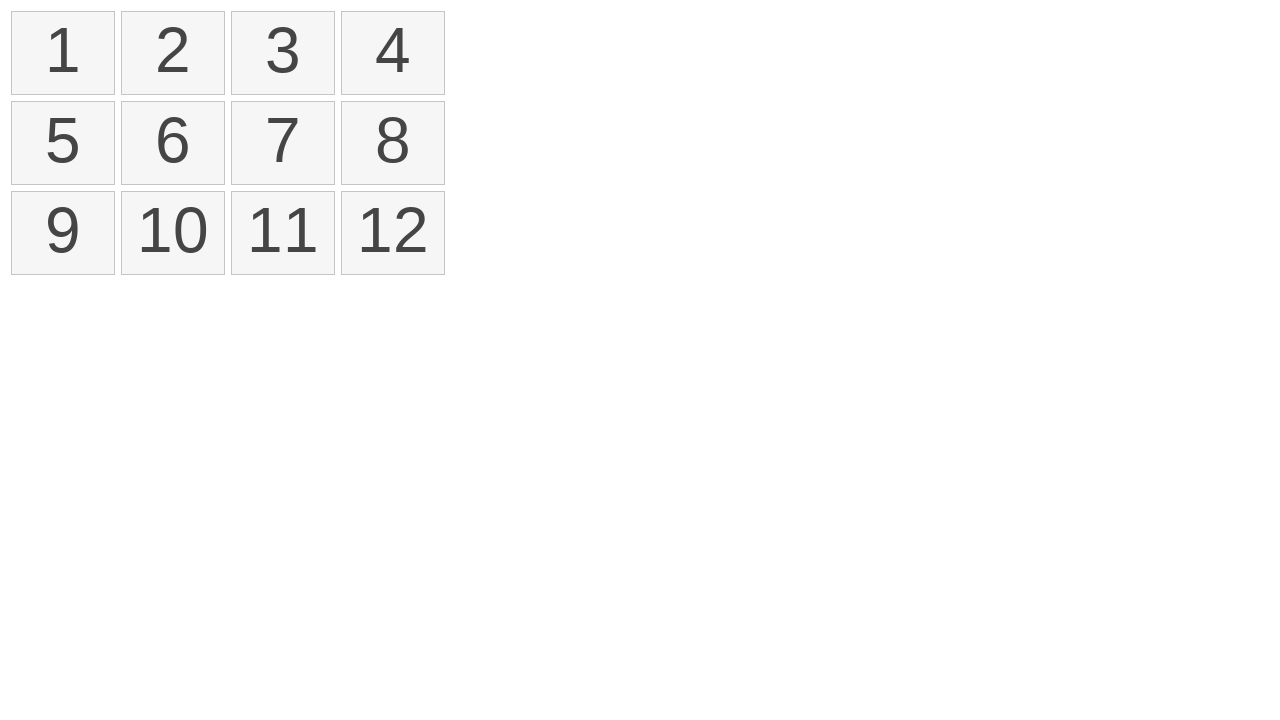

Got bounding box for item 4
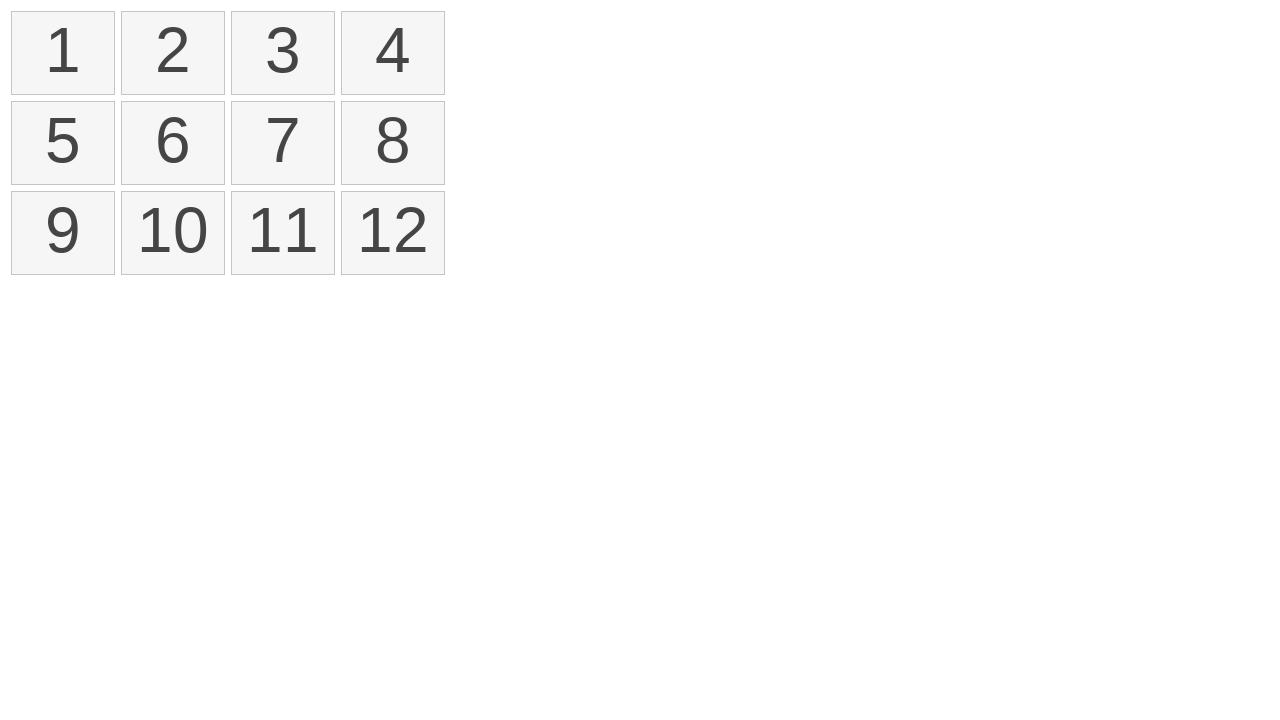

Moved mouse to center of item 1 at (63, 53)
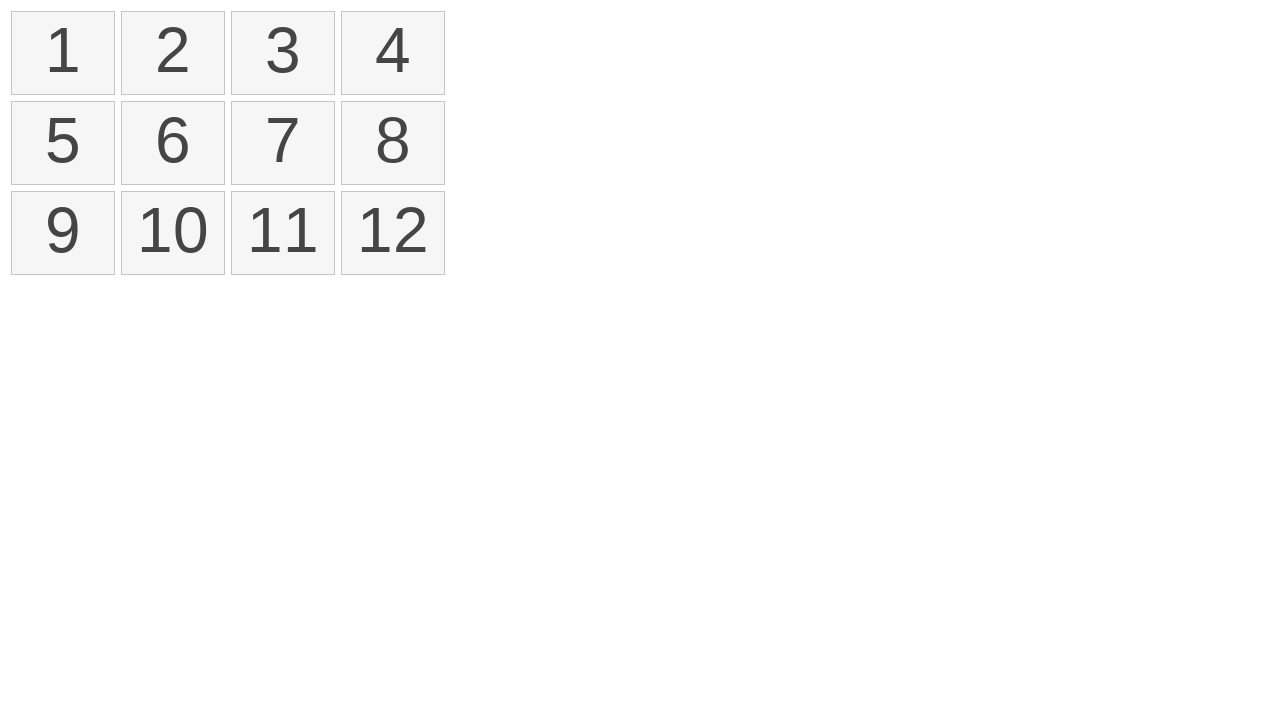

Pressed mouse button down on item 1 at (63, 53)
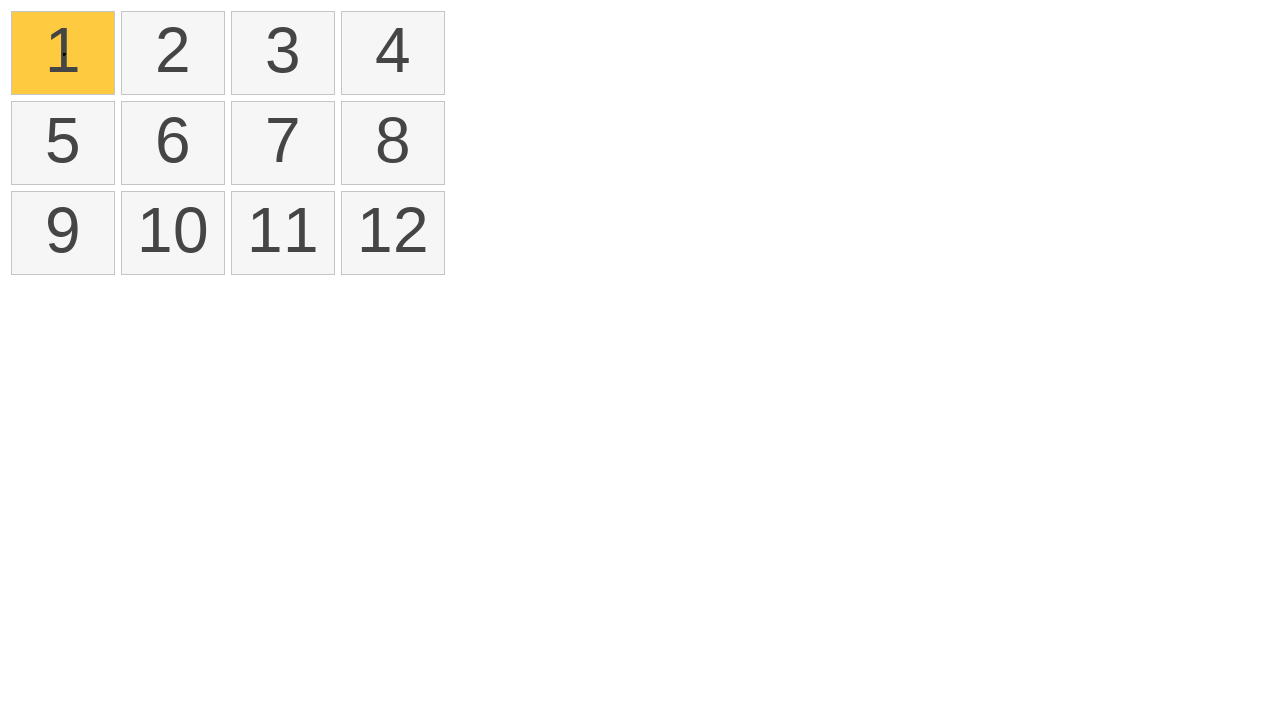

Dragged mouse from item 1 to item 4 at (393, 53)
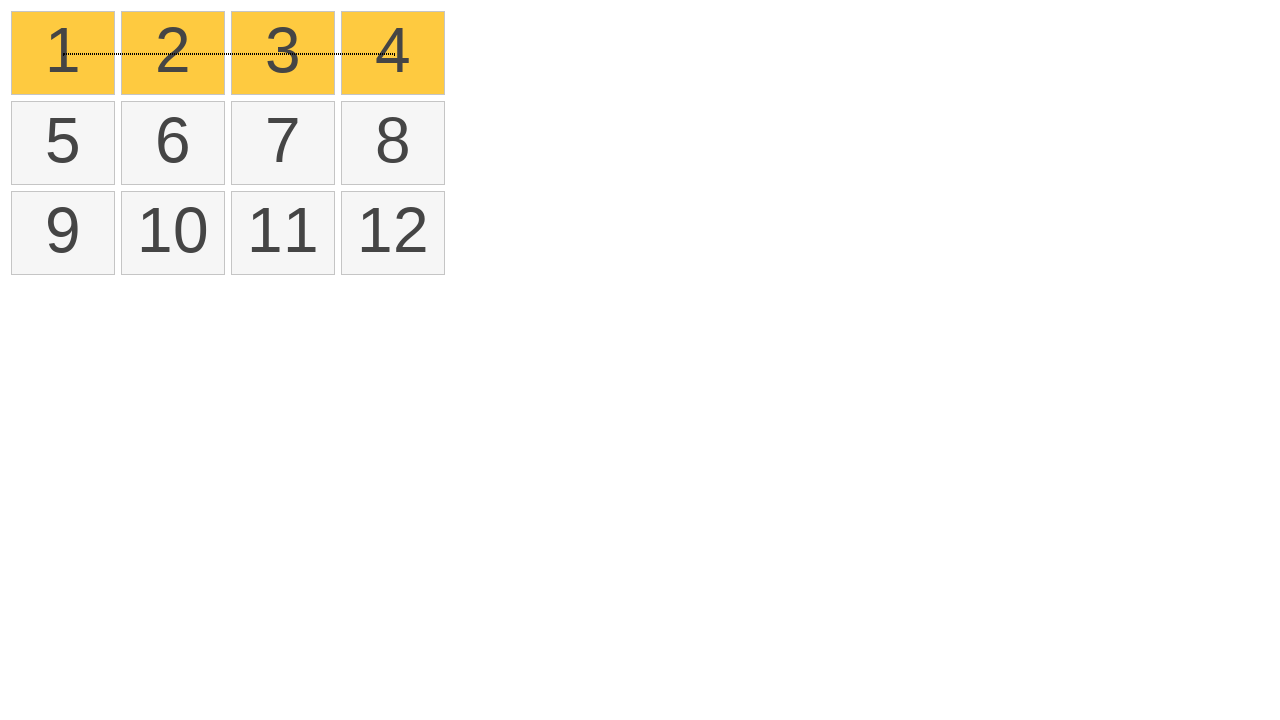

Released mouse button to complete click and hold selection at (393, 53)
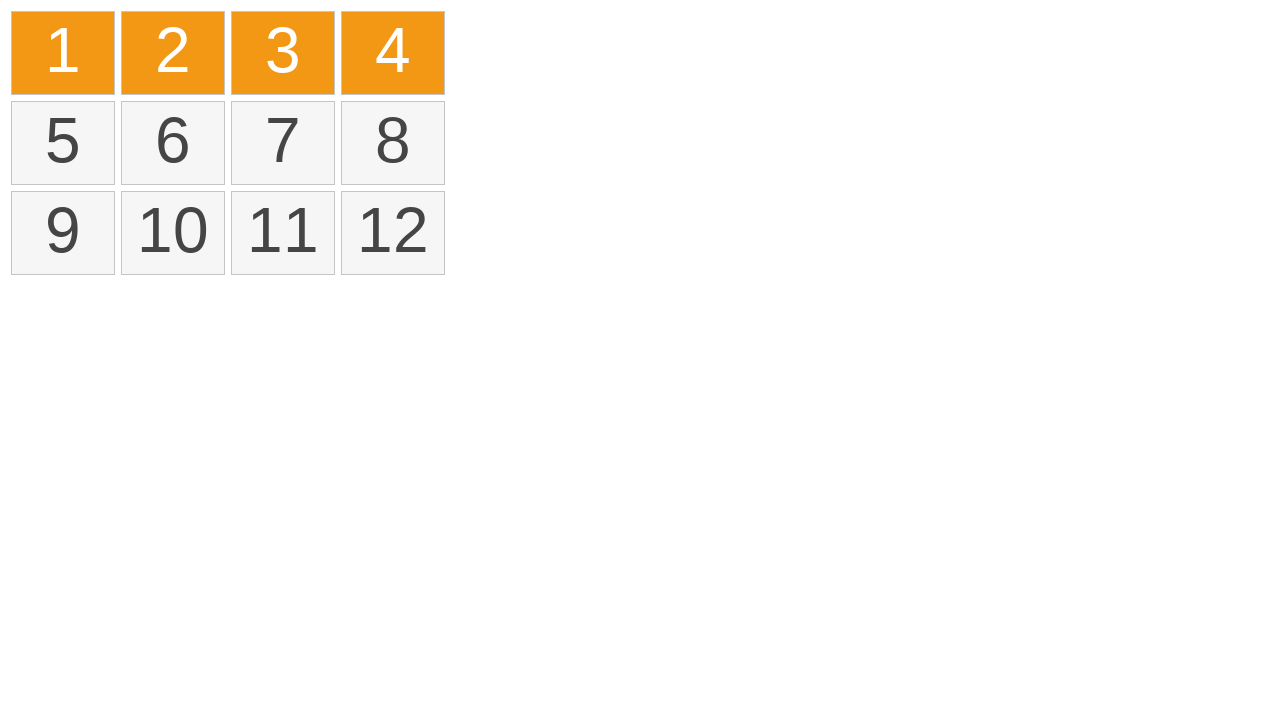

Verified that selected items are displayed (4 items from 1 to 4 selected)
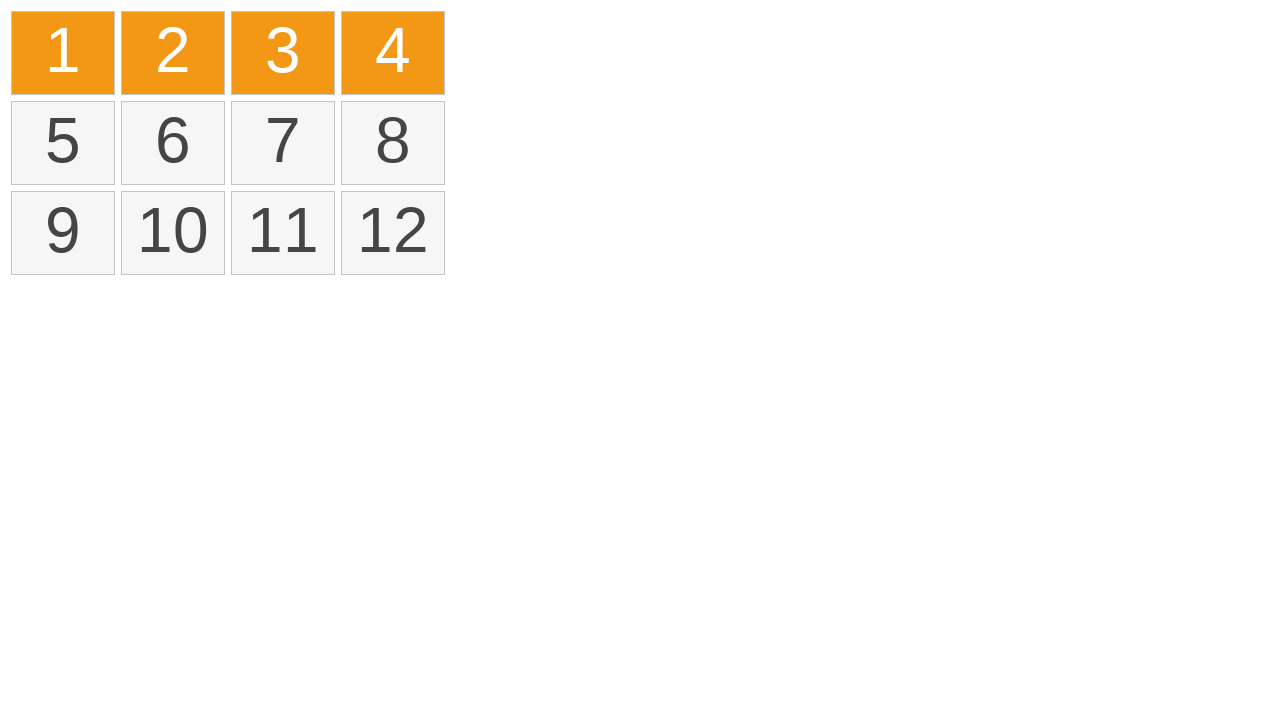

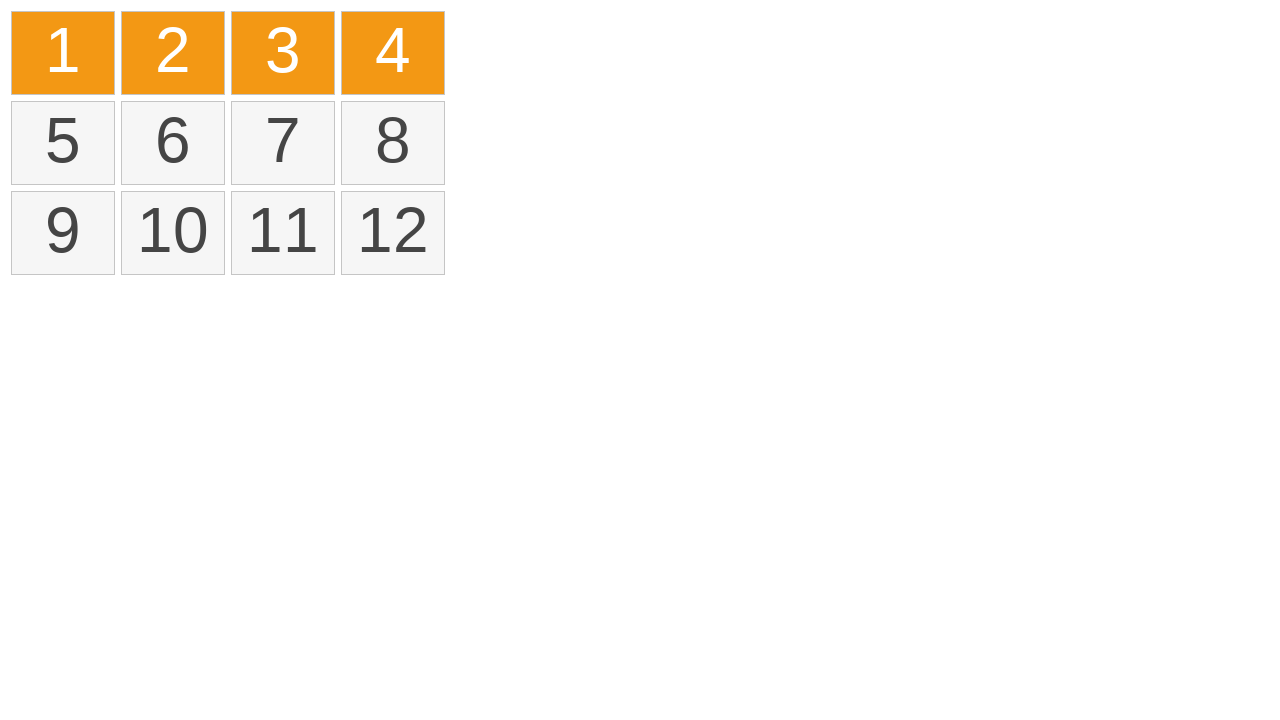